Tests number input field functionality by entering a value and using arrow keys to increment/decrement the value

Starting URL: https://the-internet.herokuapp.com/inputs

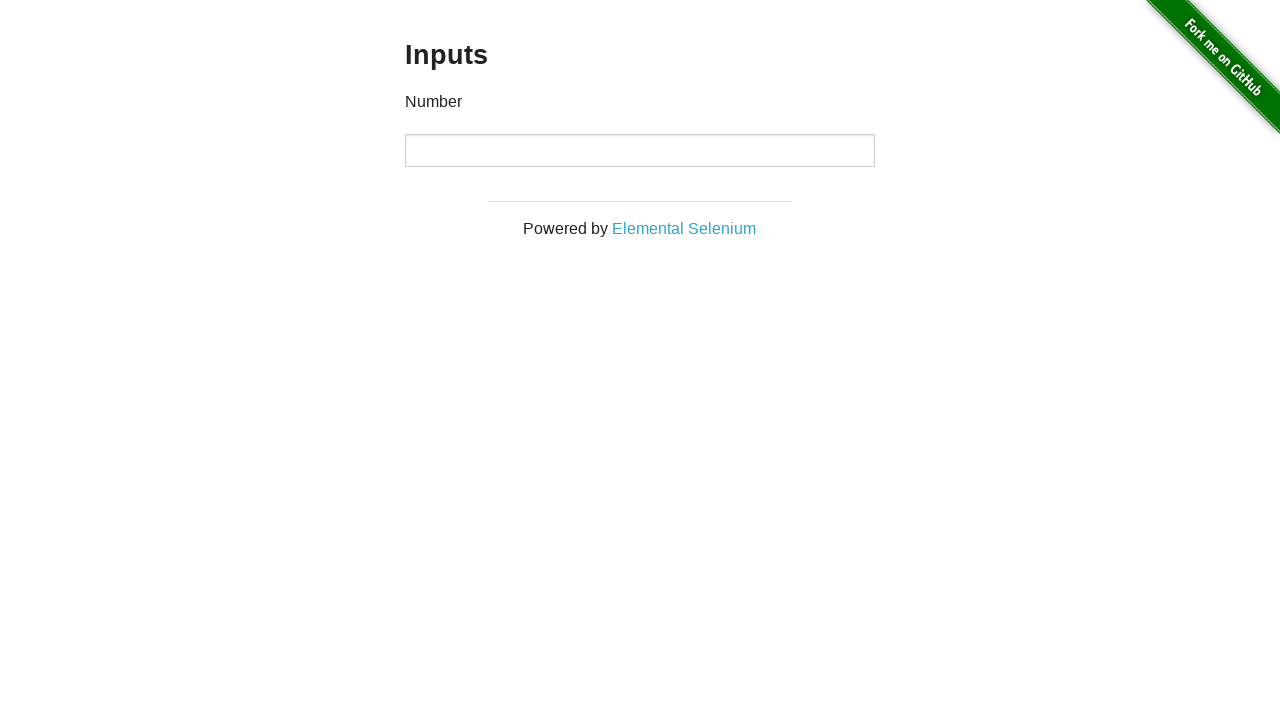

Filled number input field with value '12' on xpath=//input
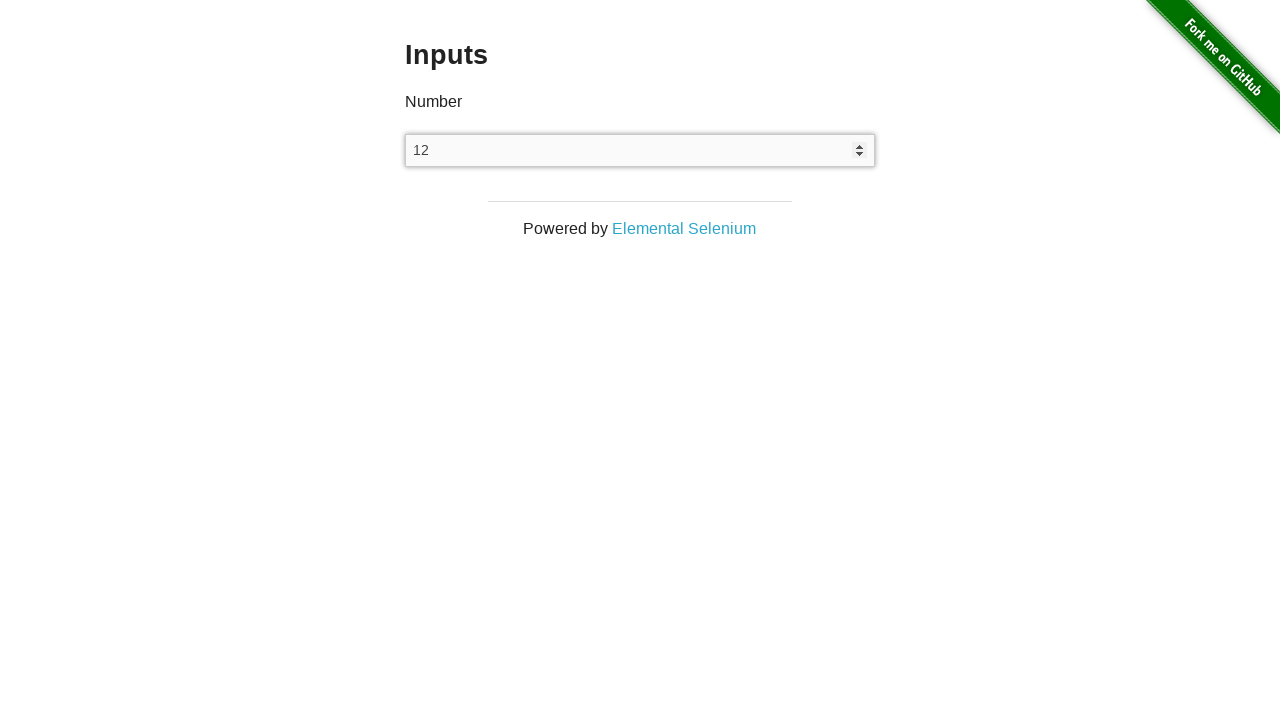

Pressed ArrowDown key to decrement value on xpath=//input
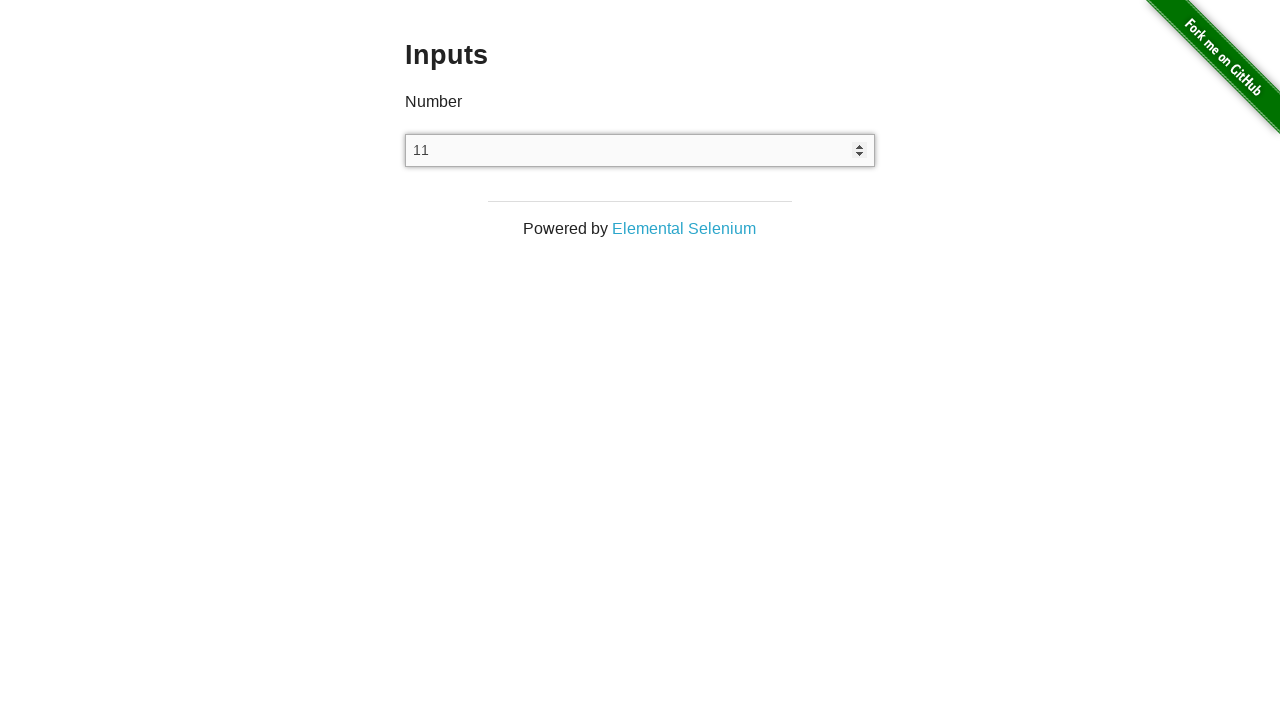

Verified value decreased to '11' after ArrowDown
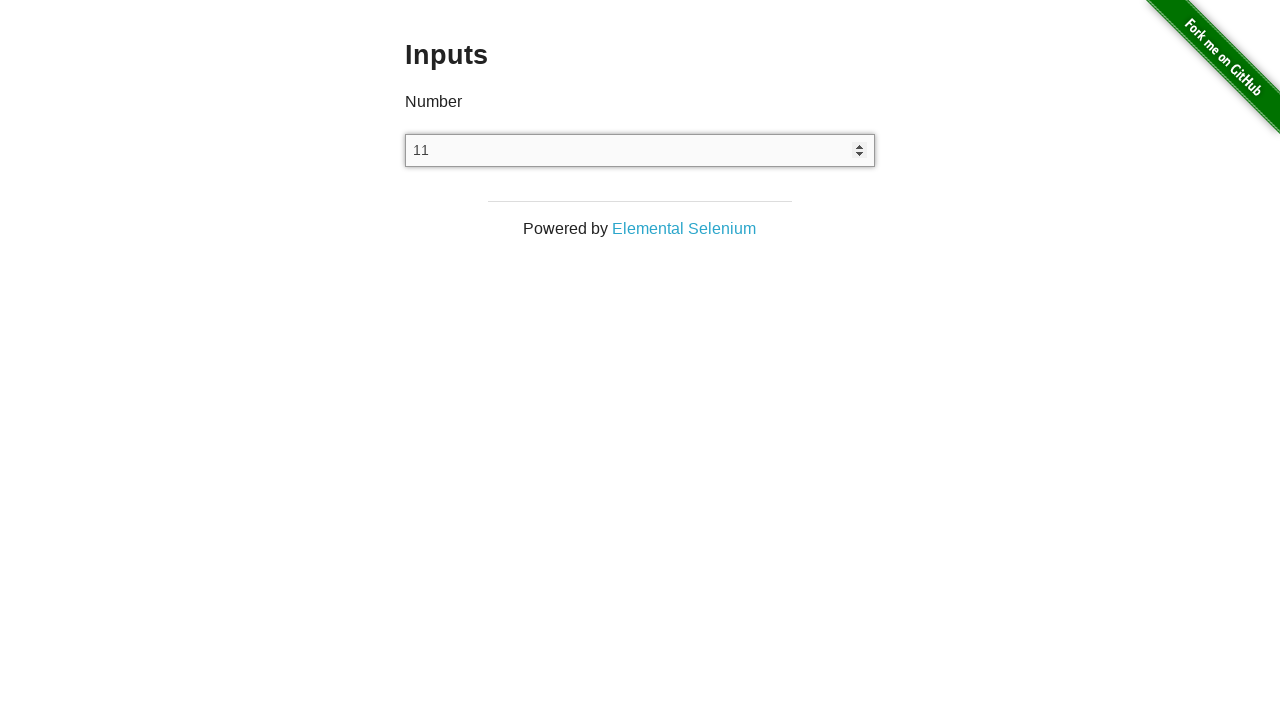

Pressed ArrowUp key to increment value on xpath=//input
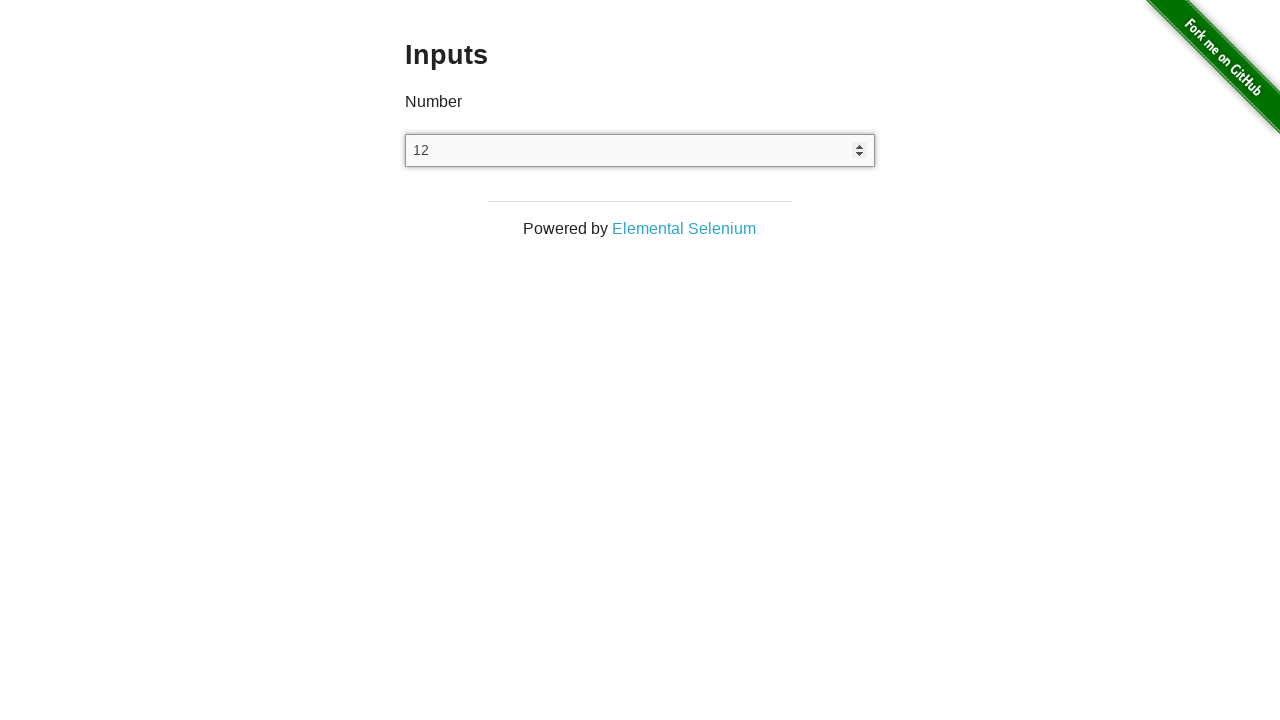

Verified value increased back to '12' after ArrowUp
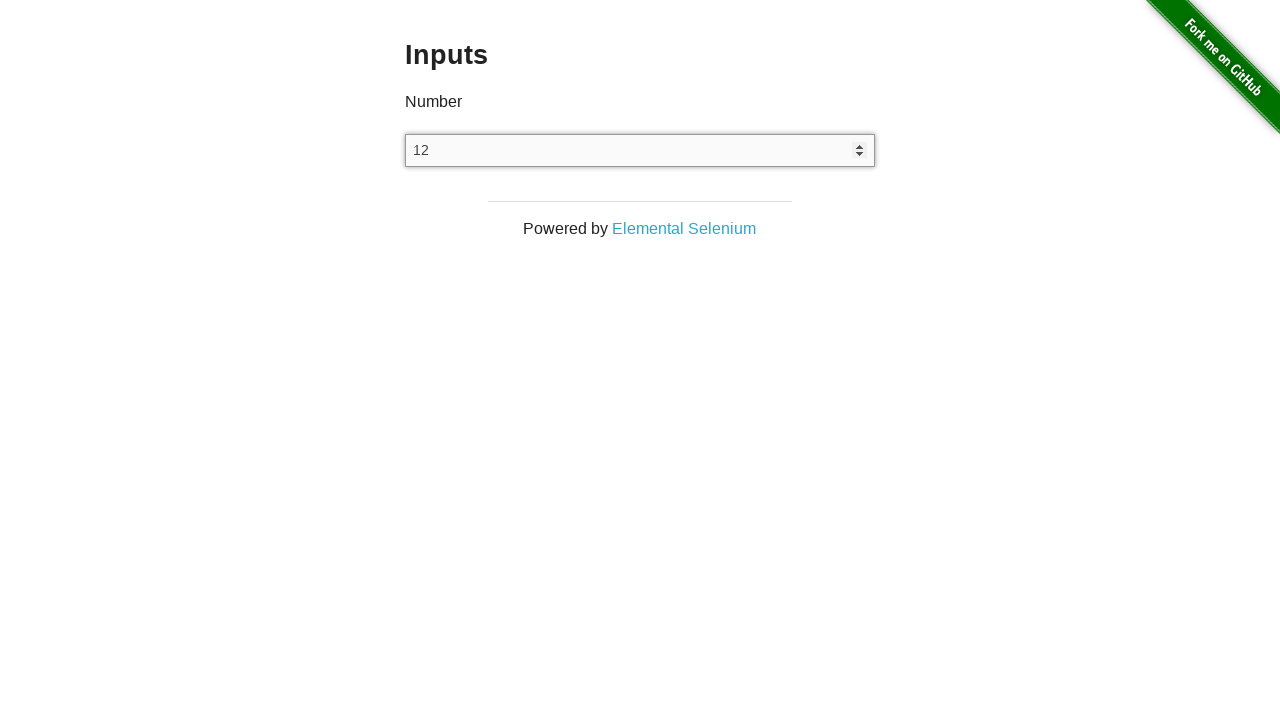

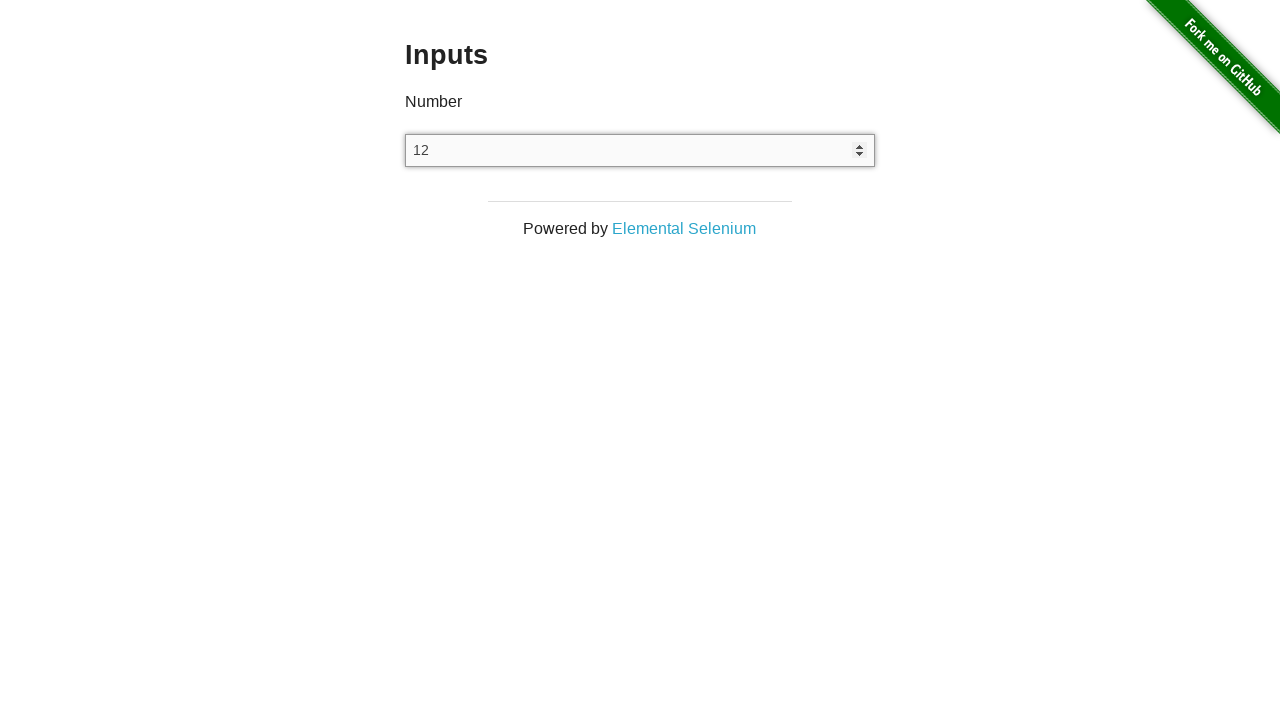